Fills complete feedback form, submits it, then clicks No button to go back and verify form data is preserved

Starting URL: https://kristinek.github.io/site/tasks/provide_feedback

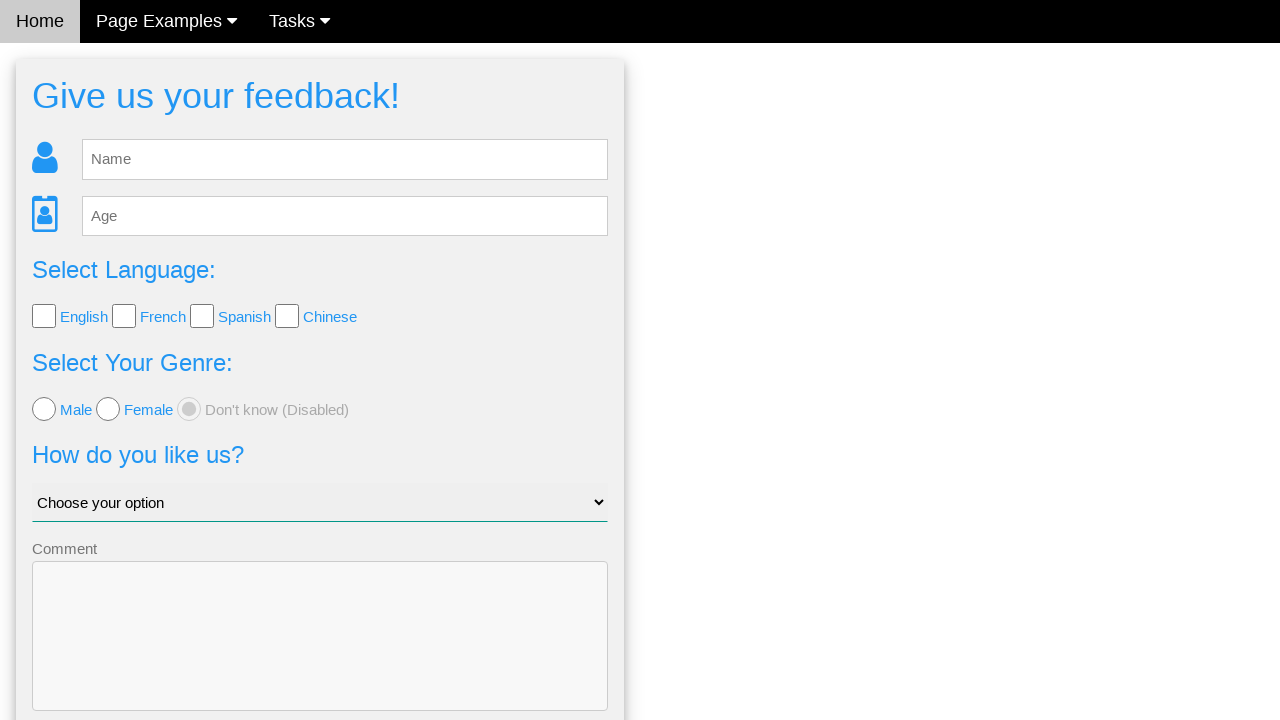

Filled name field with 'Stefano' on #fb_name
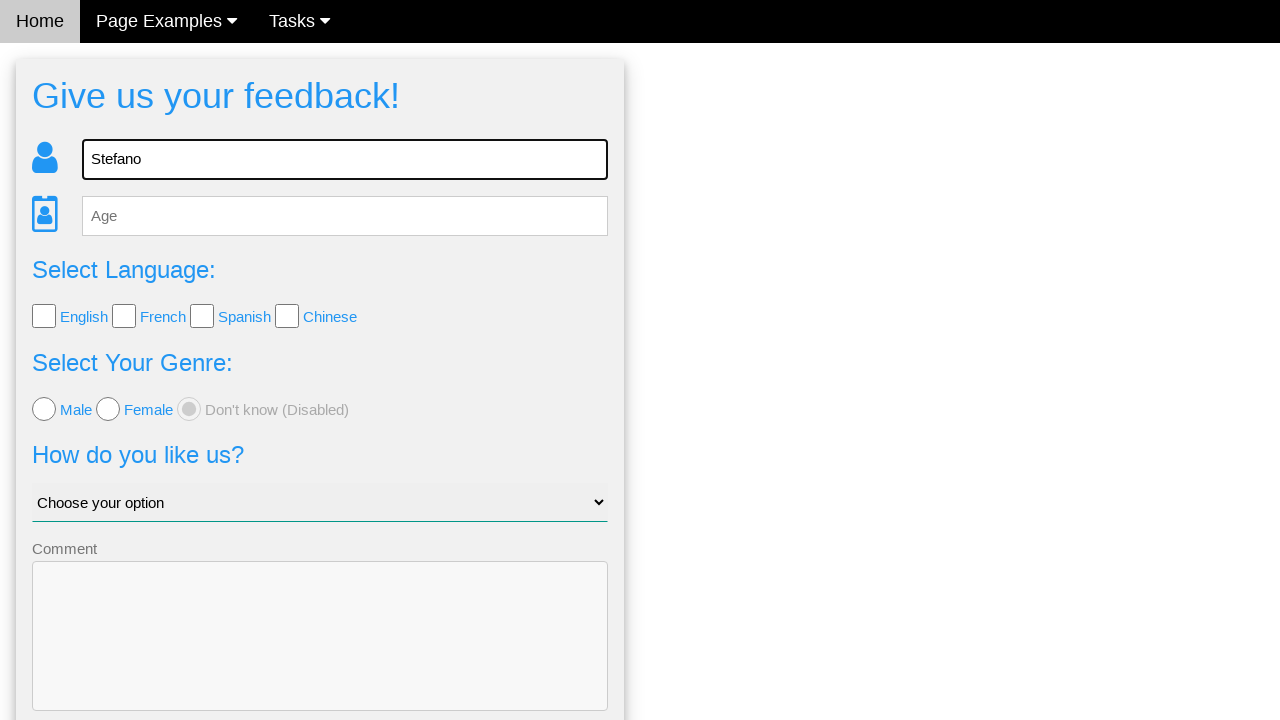

Filled age field with '29' on #fb_age
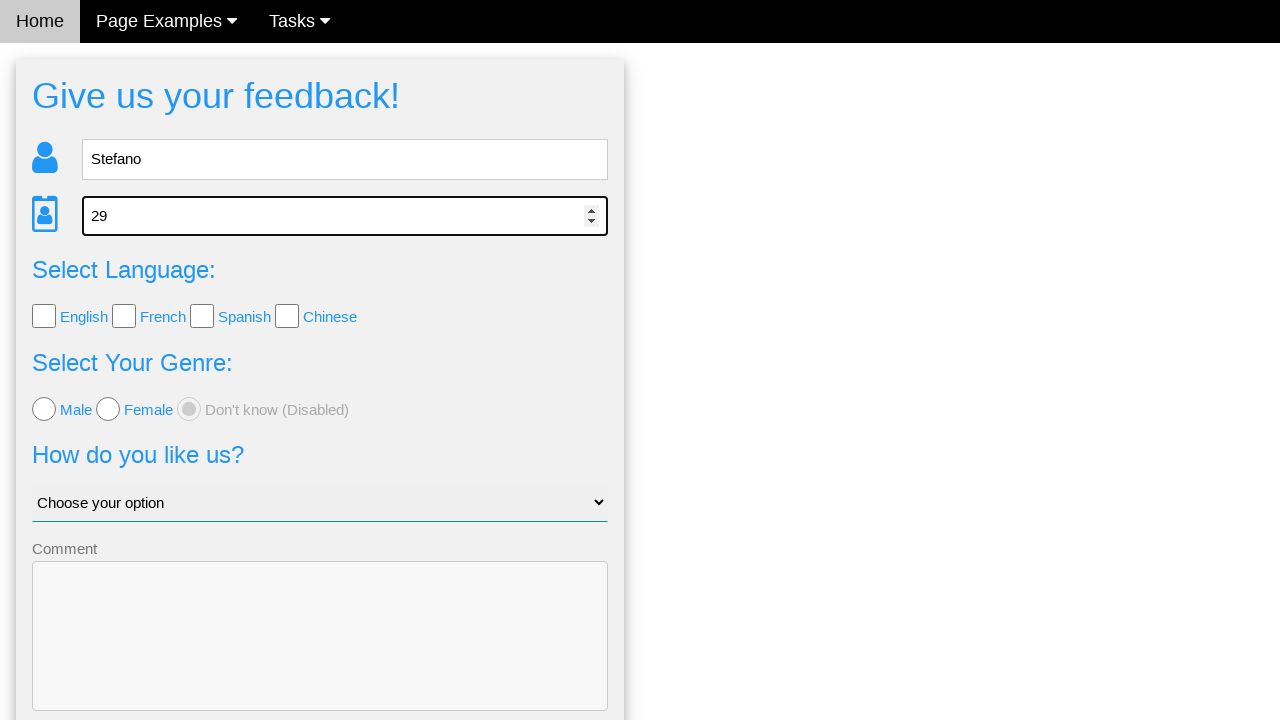

Selected English language checkbox at (44, 316) on input[value='English']
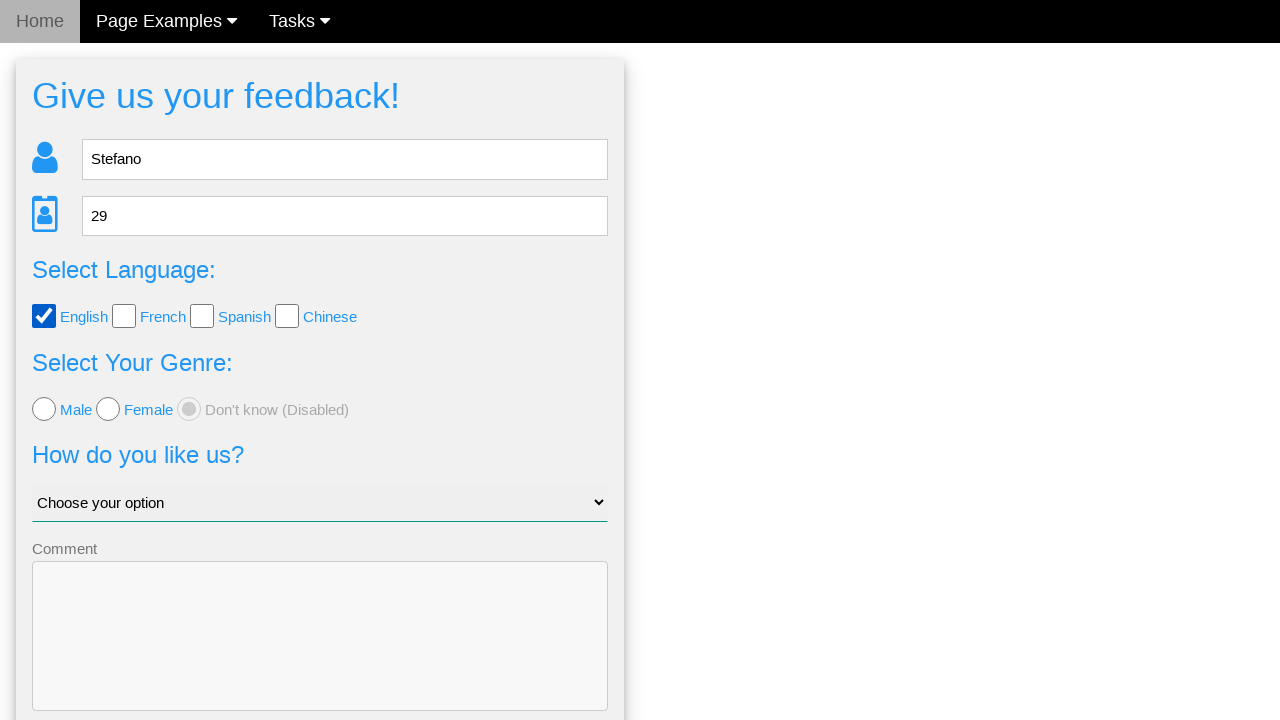

Selected male gender radio button at (44, 409) on input[value='male']
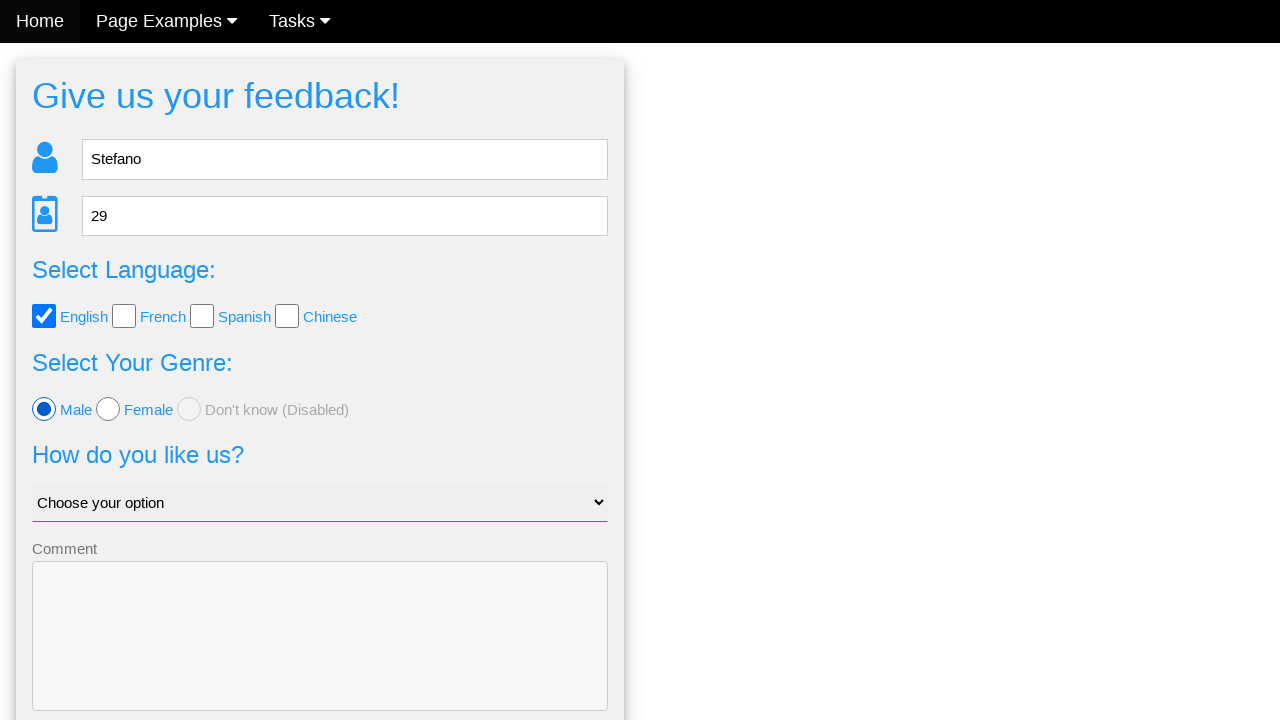

Selected 'Good' from rating dropdown on #like_us
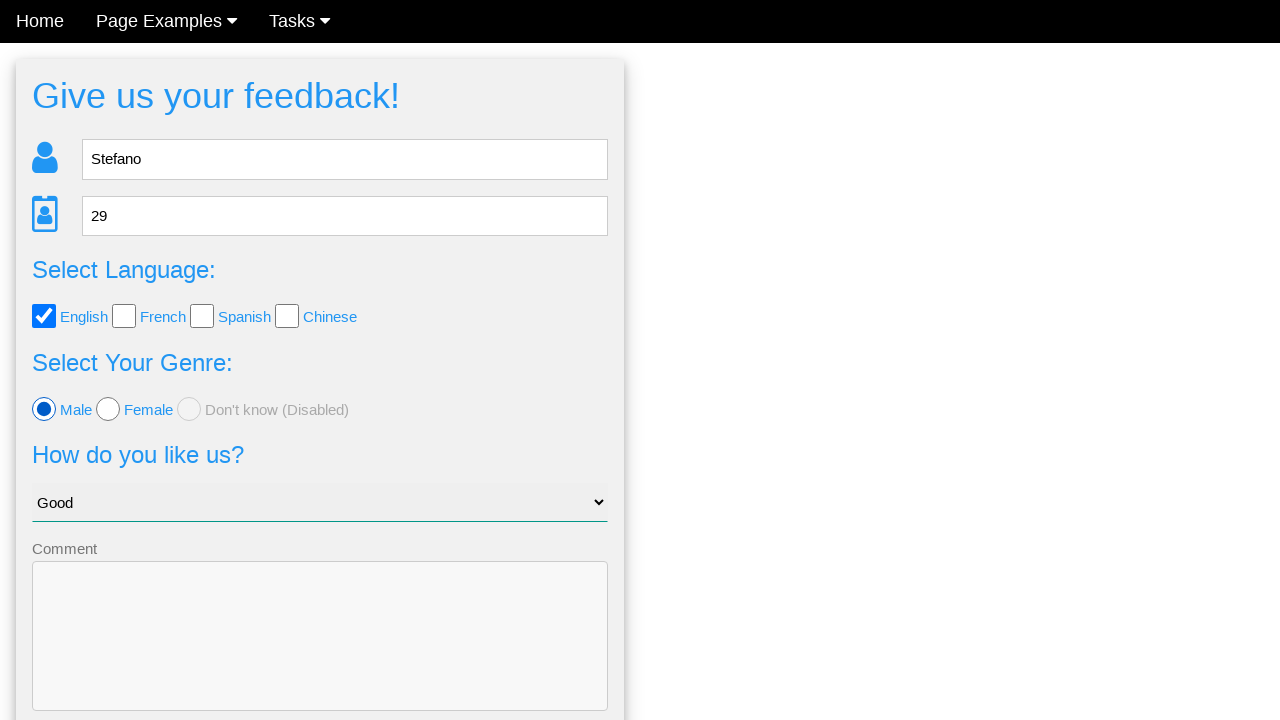

Filled comment textarea with 'ciao.' on textarea[name='comment']
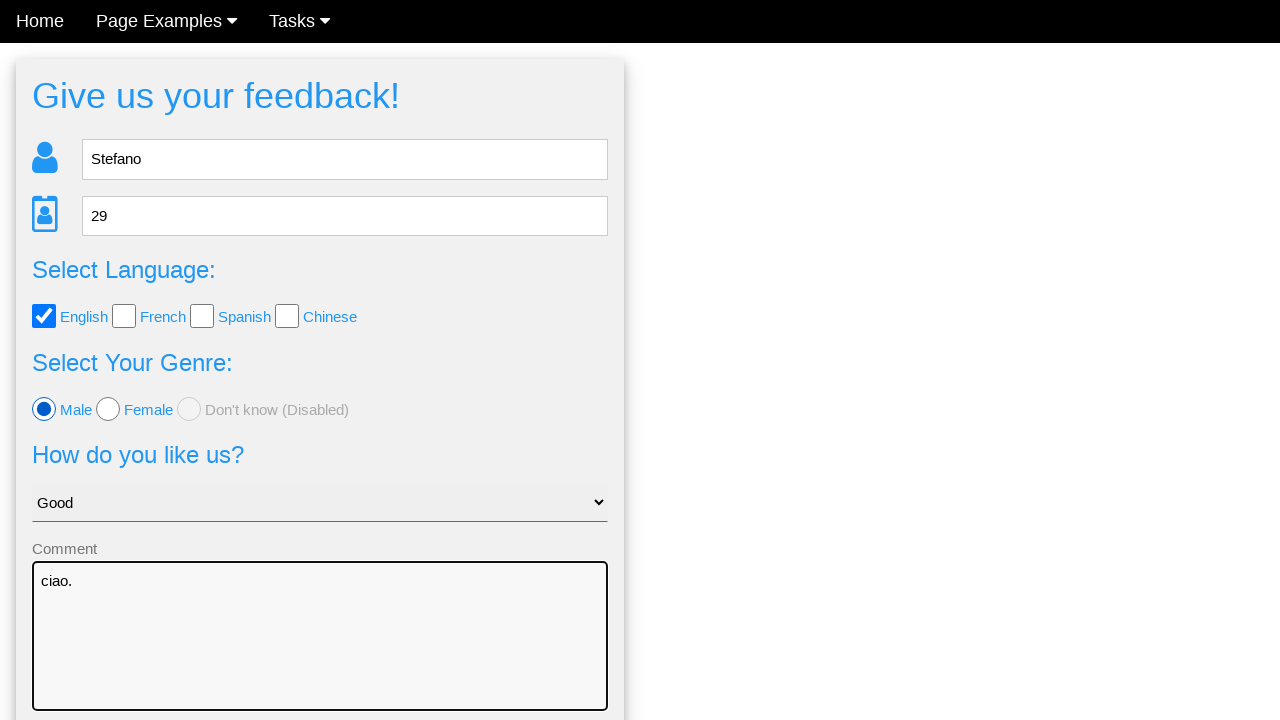

Clicked submit button to submit feedback form at (320, 656) on button[type='submit']
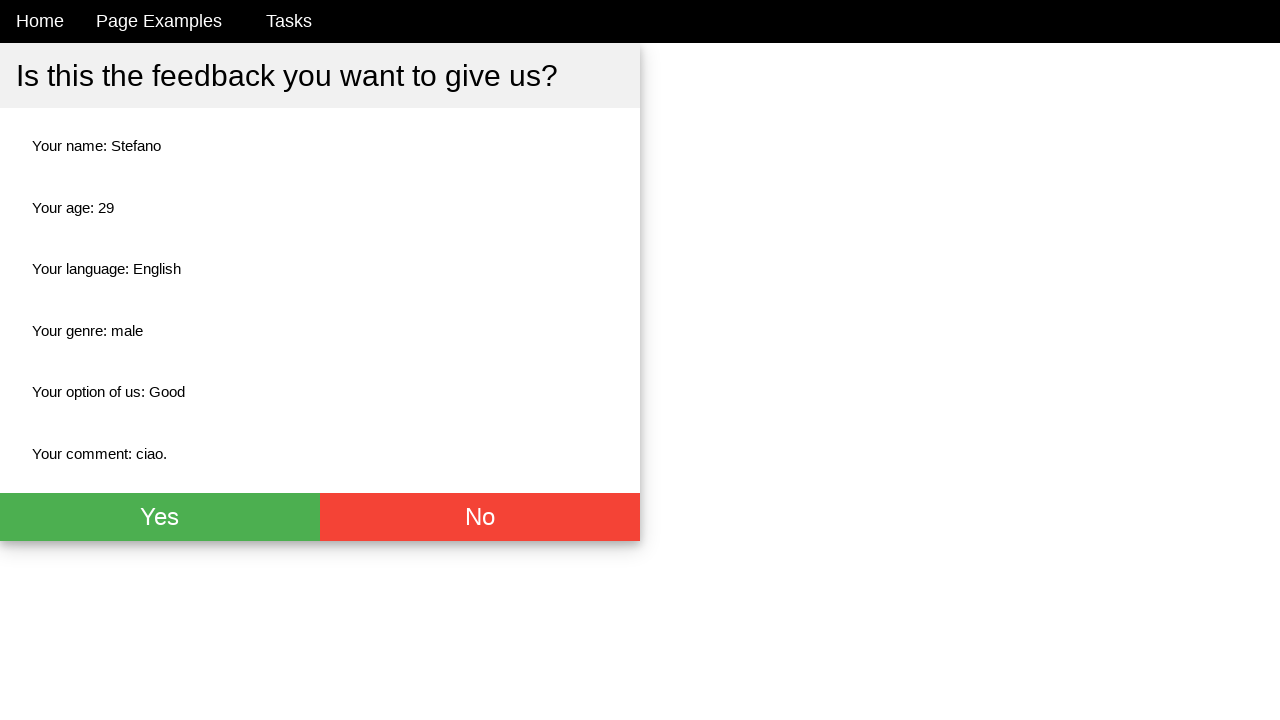

Clicked No button to go back to form and verify data is preserved at (480, 517) on button.w3-btn.w3-red.w3-xlarge
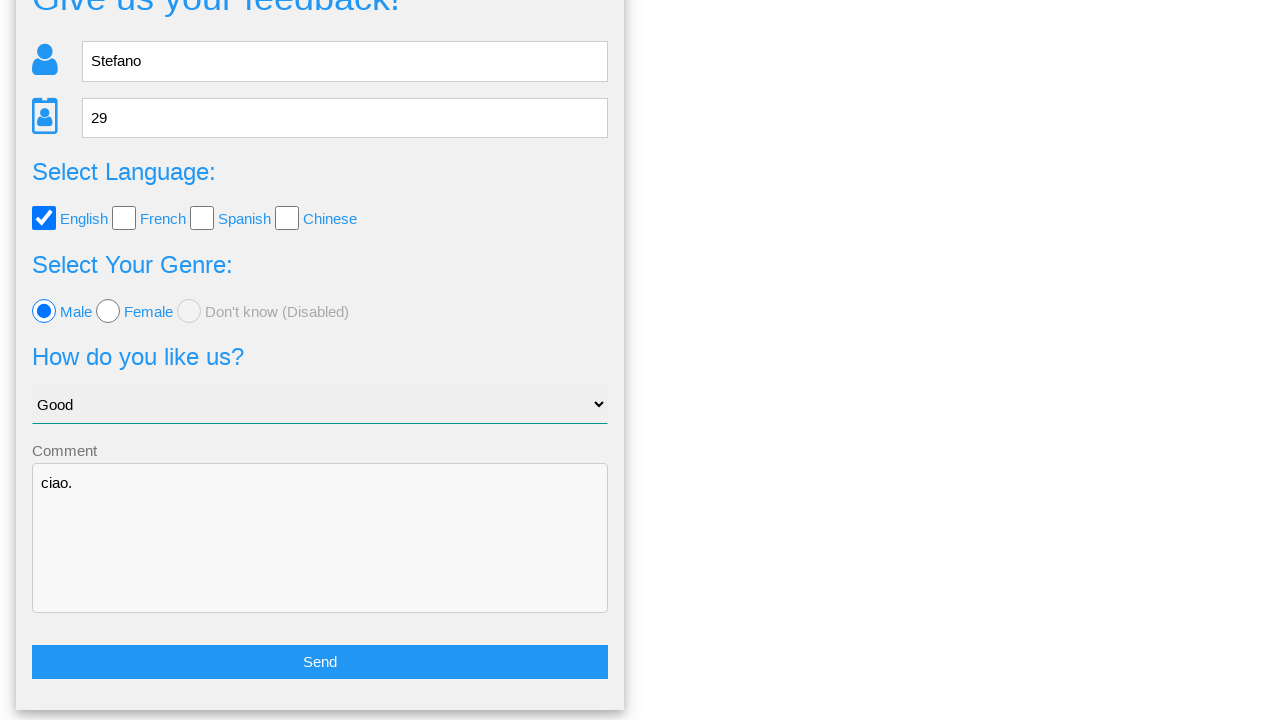

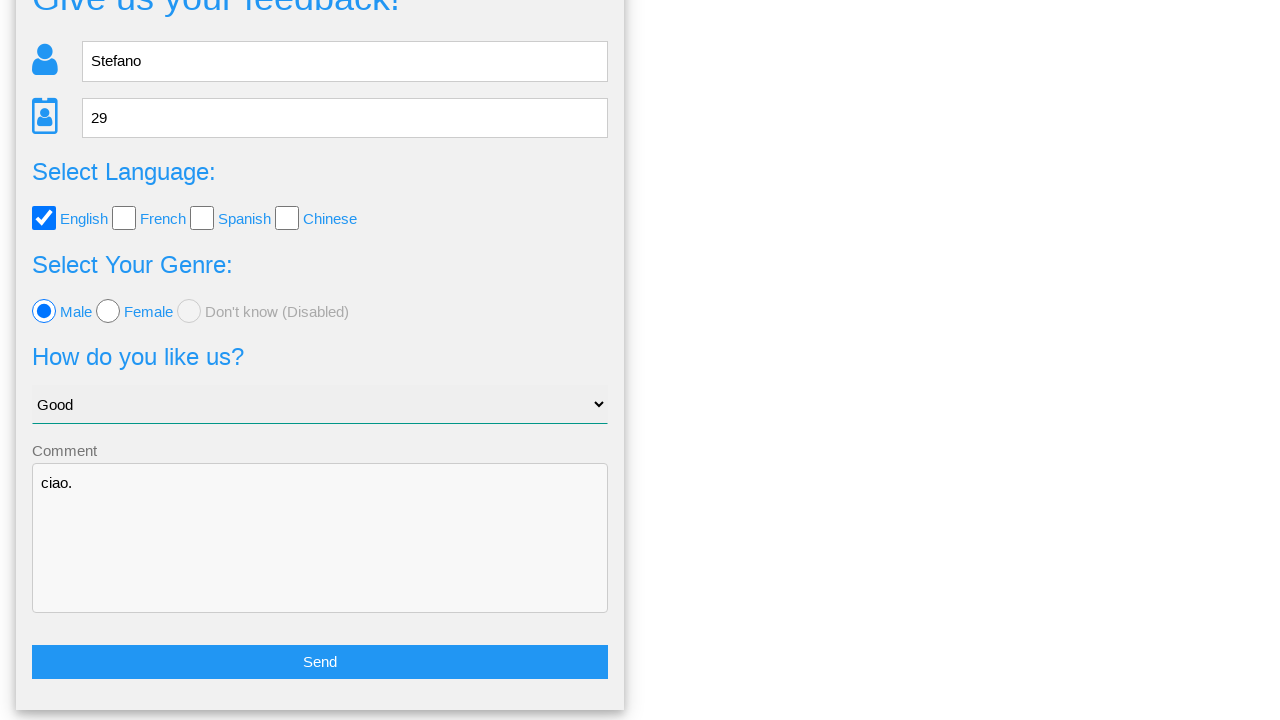